Tests marking individual todo items as complete by checking their checkboxes

Starting URL: https://demo.playwright.dev/todomvc

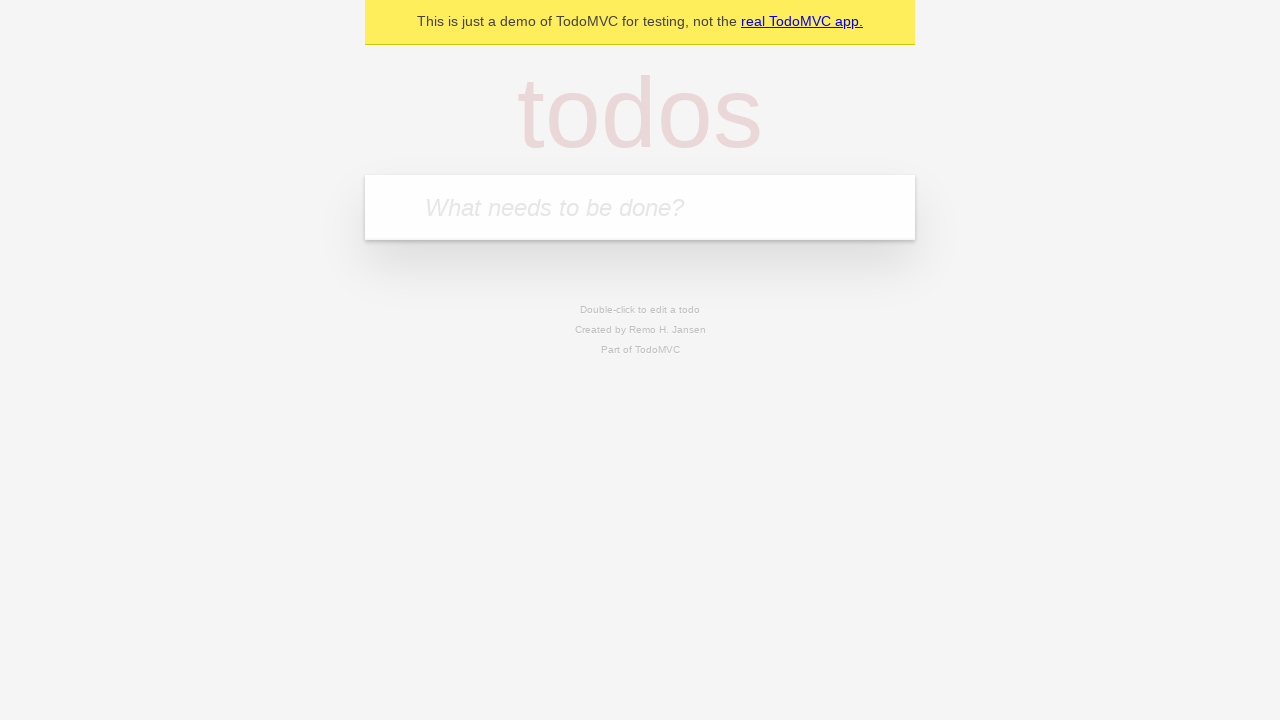

Filled input field with first todo item 'buy some cheese' on internal:attr=[placeholder="What needs to be done?"i]
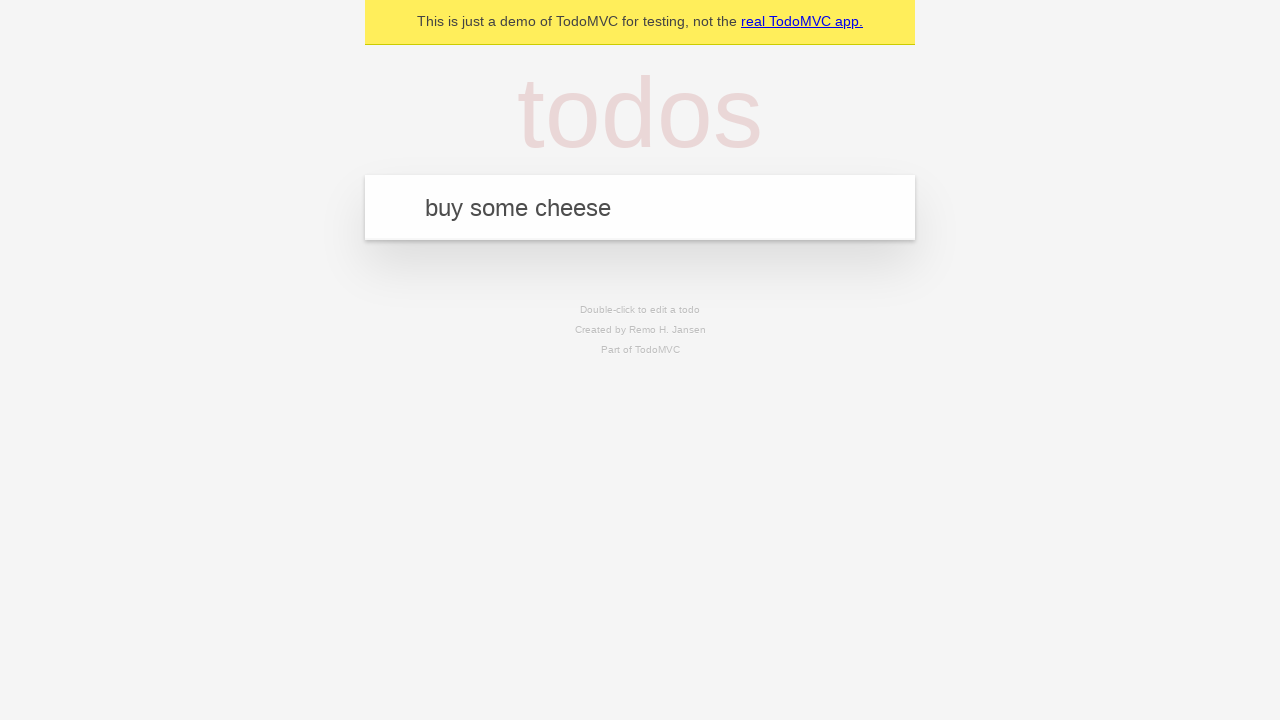

Pressed Enter to create first todo item on internal:attr=[placeholder="What needs to be done?"i]
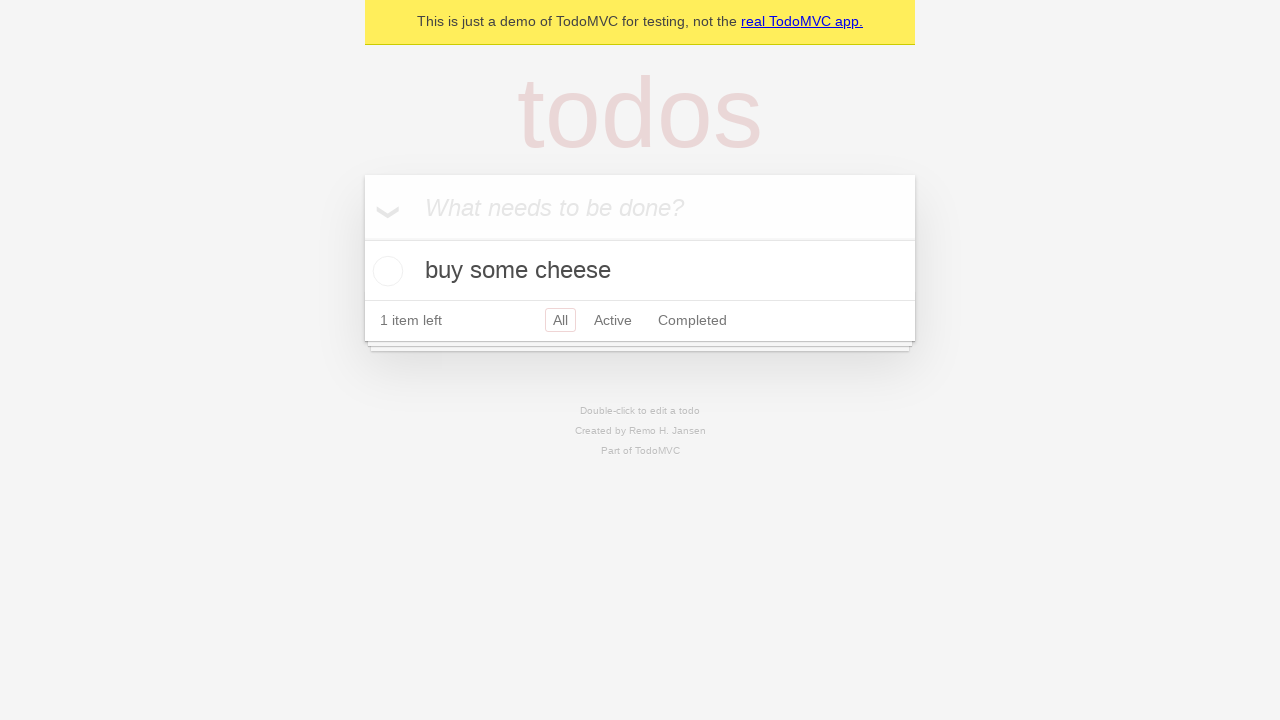

Filled input field with second todo item 'feed the cat' on internal:attr=[placeholder="What needs to be done?"i]
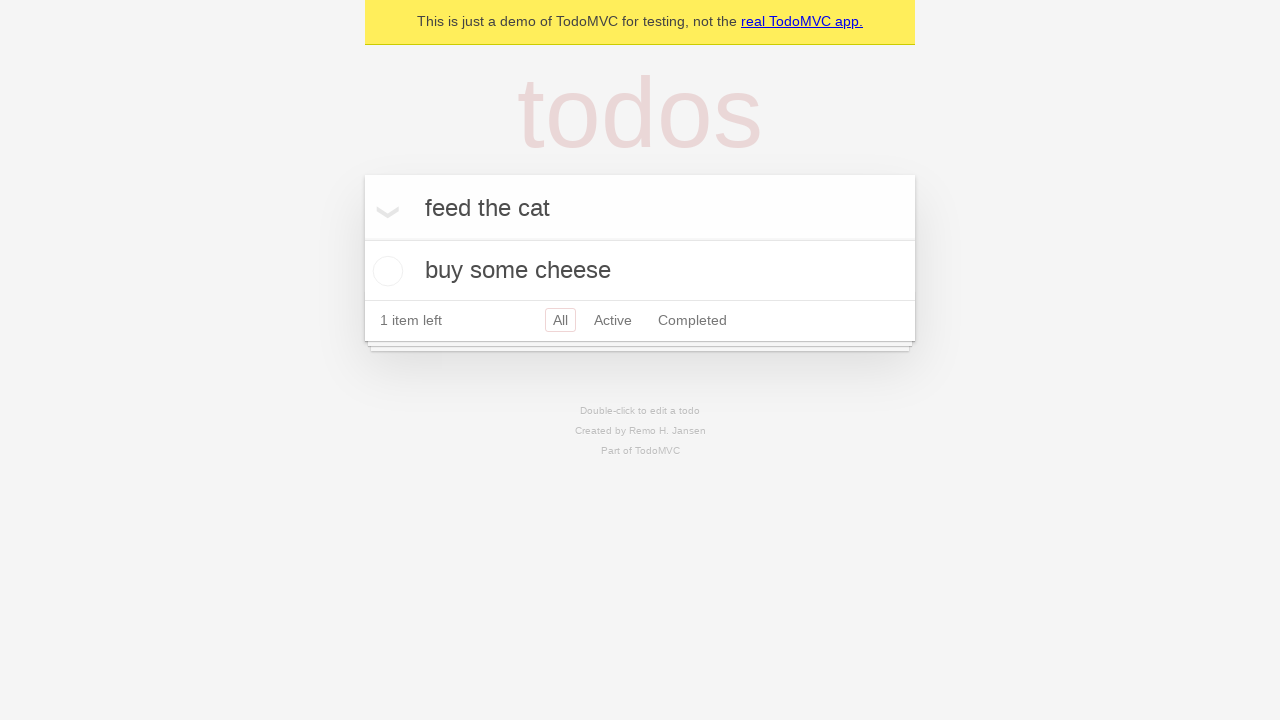

Pressed Enter to create second todo item on internal:attr=[placeholder="What needs to be done?"i]
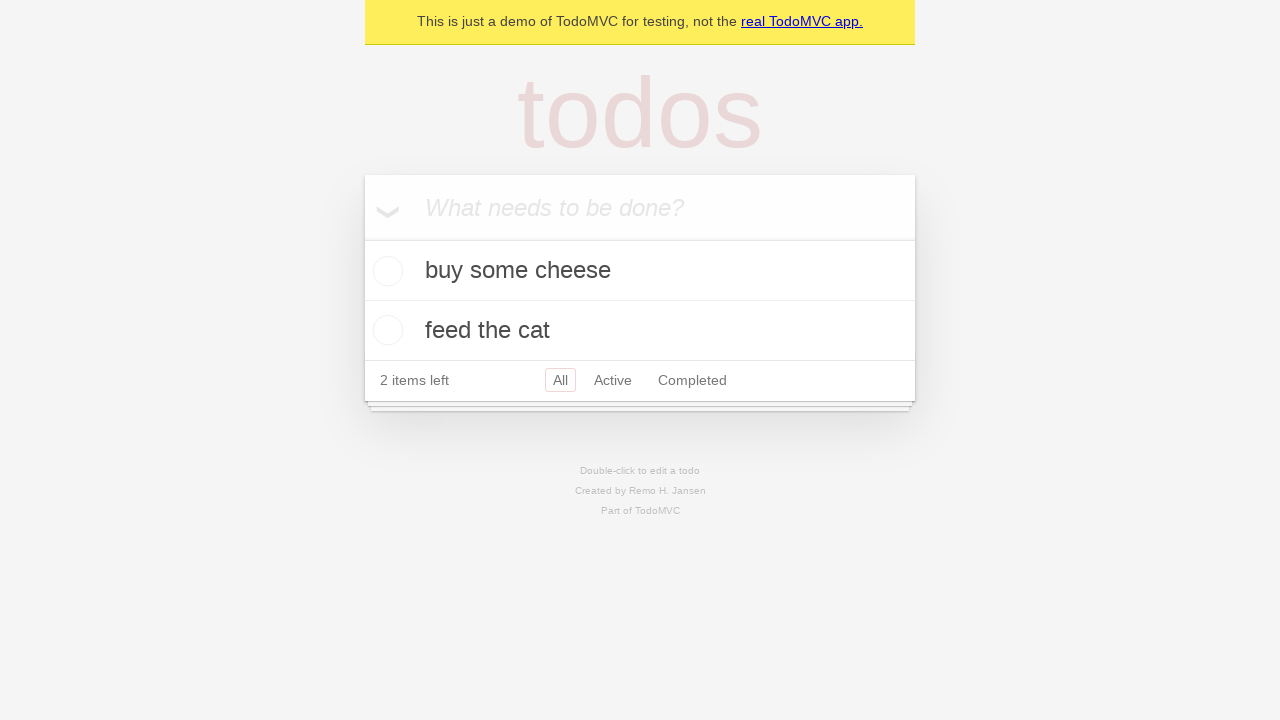

Checked checkbox for first todo item 'buy some cheese' at (385, 271) on internal:testid=[data-testid="todo-item"s] >> nth=0 >> internal:role=checkbox
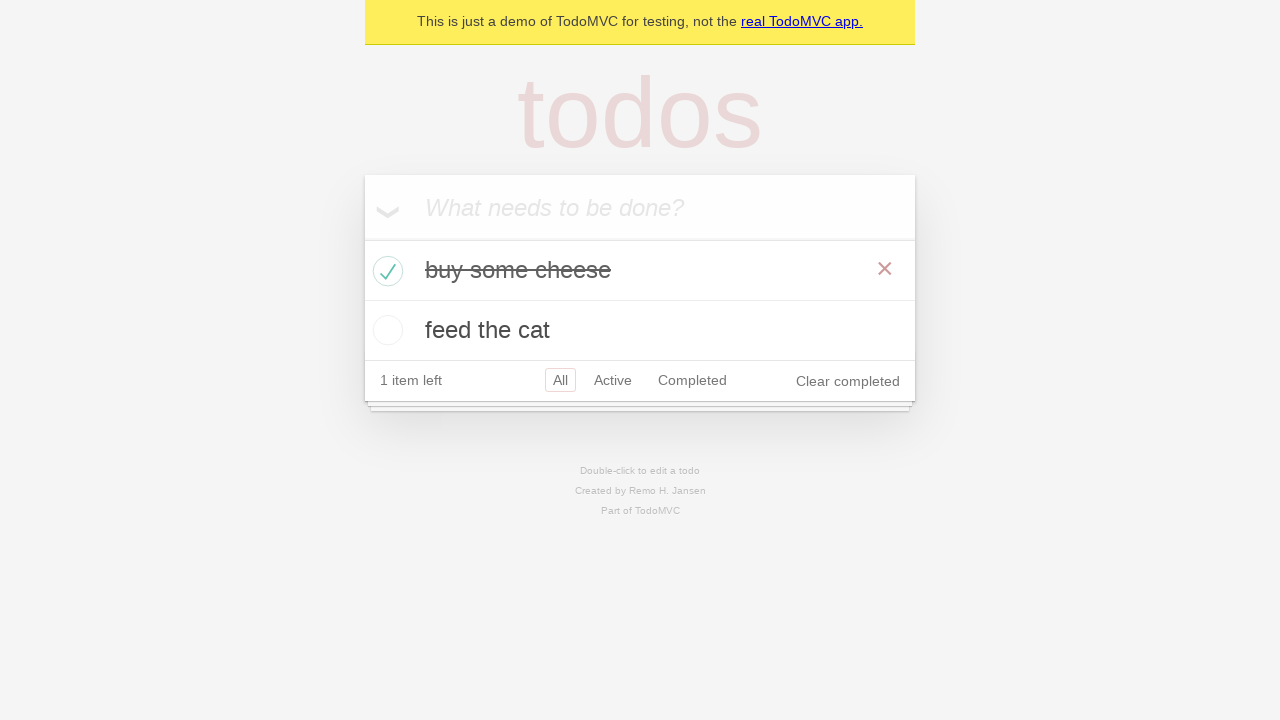

Checked checkbox for second todo item 'feed the cat' at (385, 330) on internal:testid=[data-testid="todo-item"s] >> nth=1 >> internal:role=checkbox
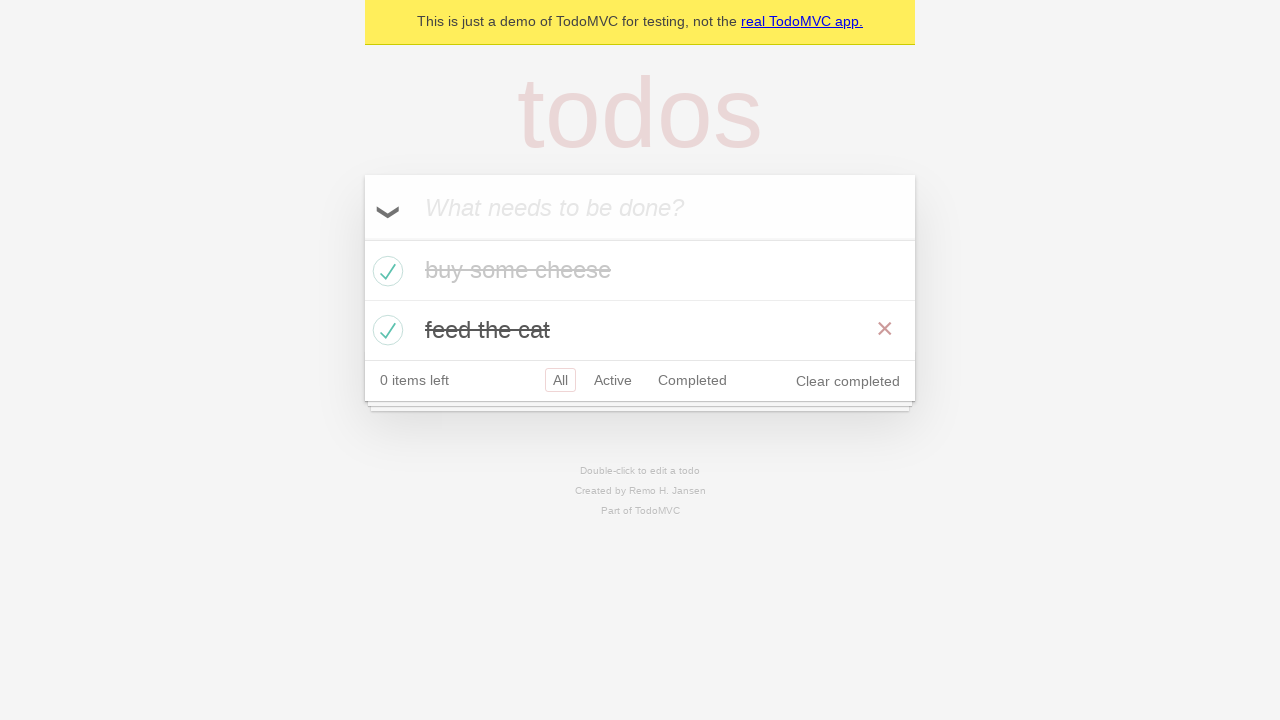

Verified that completed class is applied to todo items
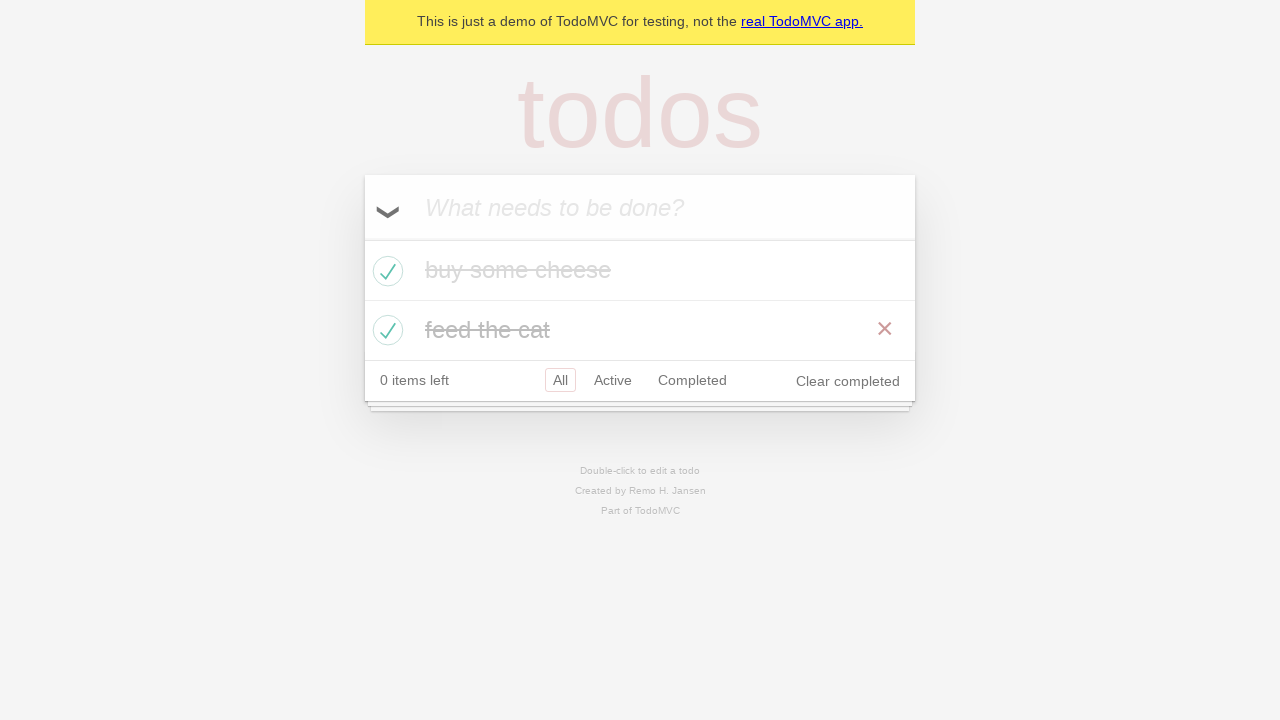

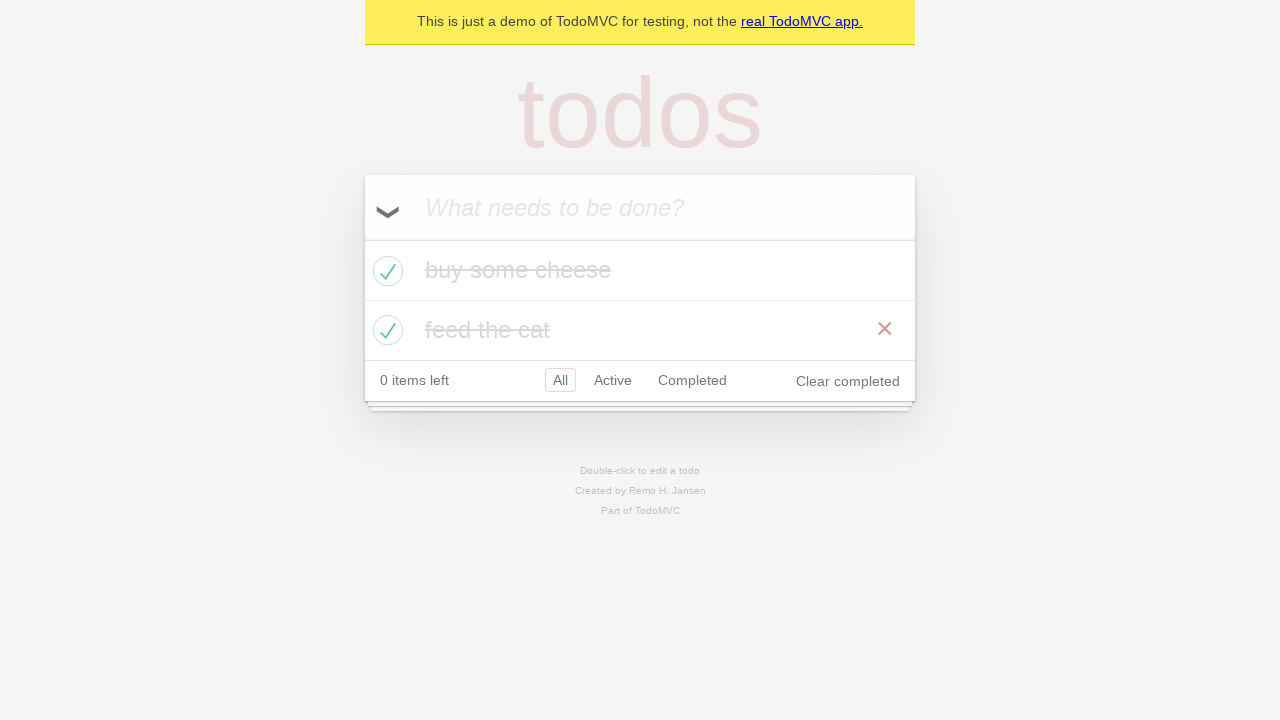